Searches for a food recipe on the Japanese cooking website Kurashiru, then clicks on the first recipe result to view its details page.

Starting URL: https://www.kurashiru.com/

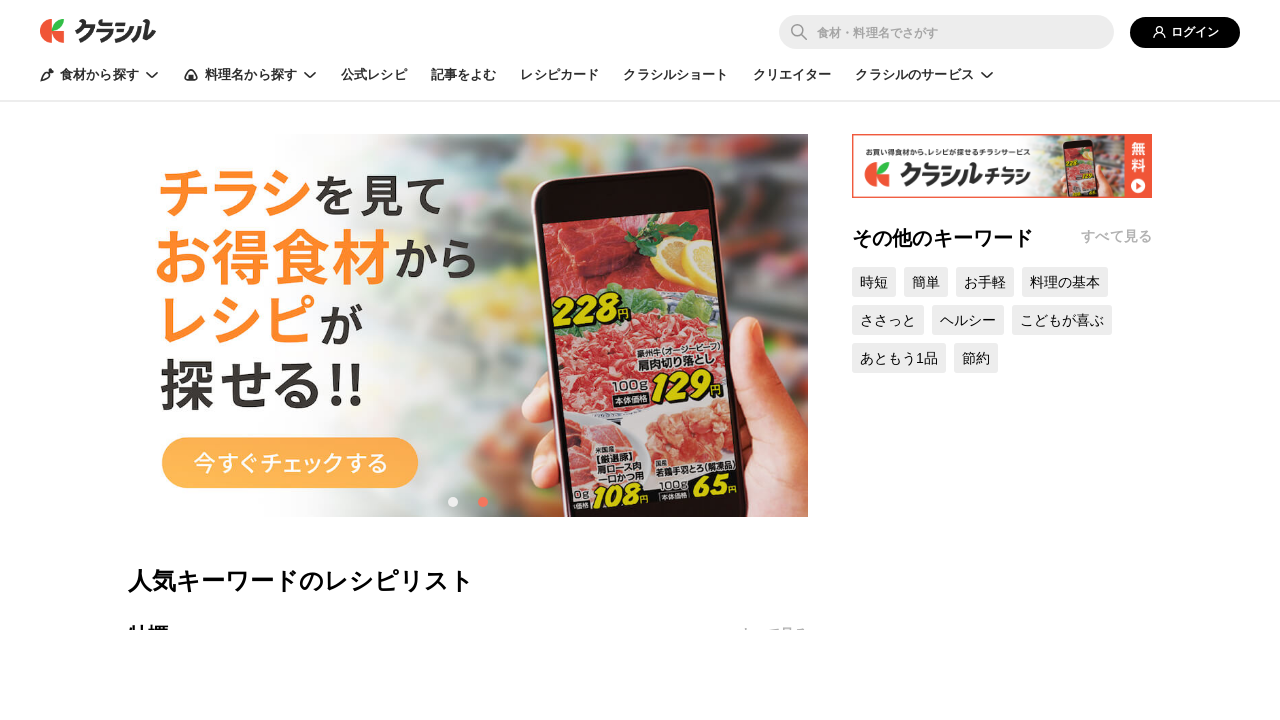

Filled search box with 'カレー' (curry) on #query
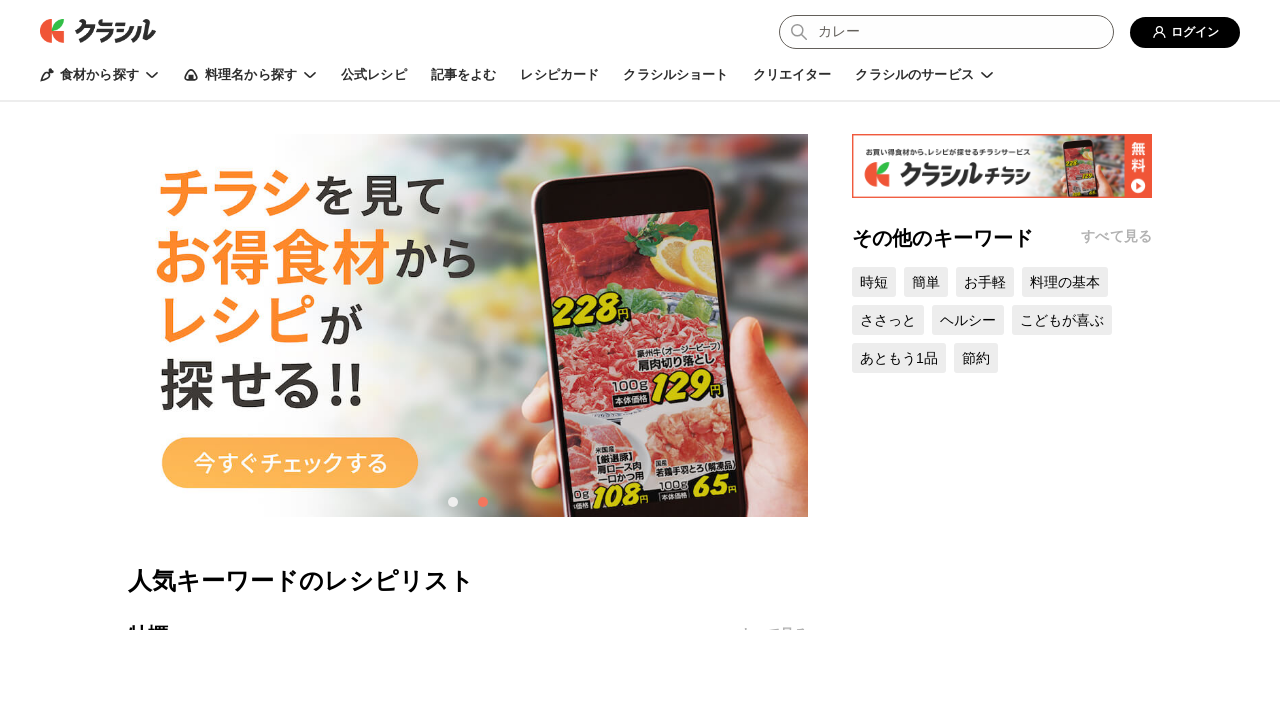

Pressed Enter to submit recipe search on #query
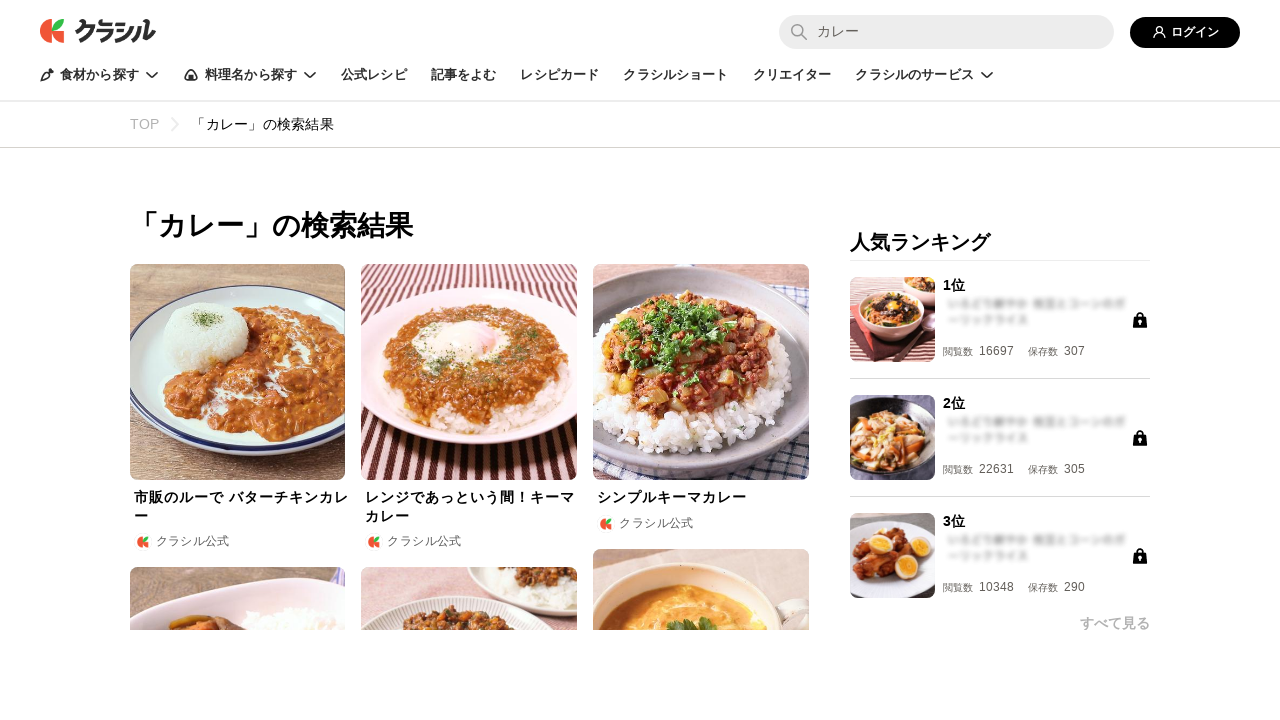

Search results loaded on Kurashiru
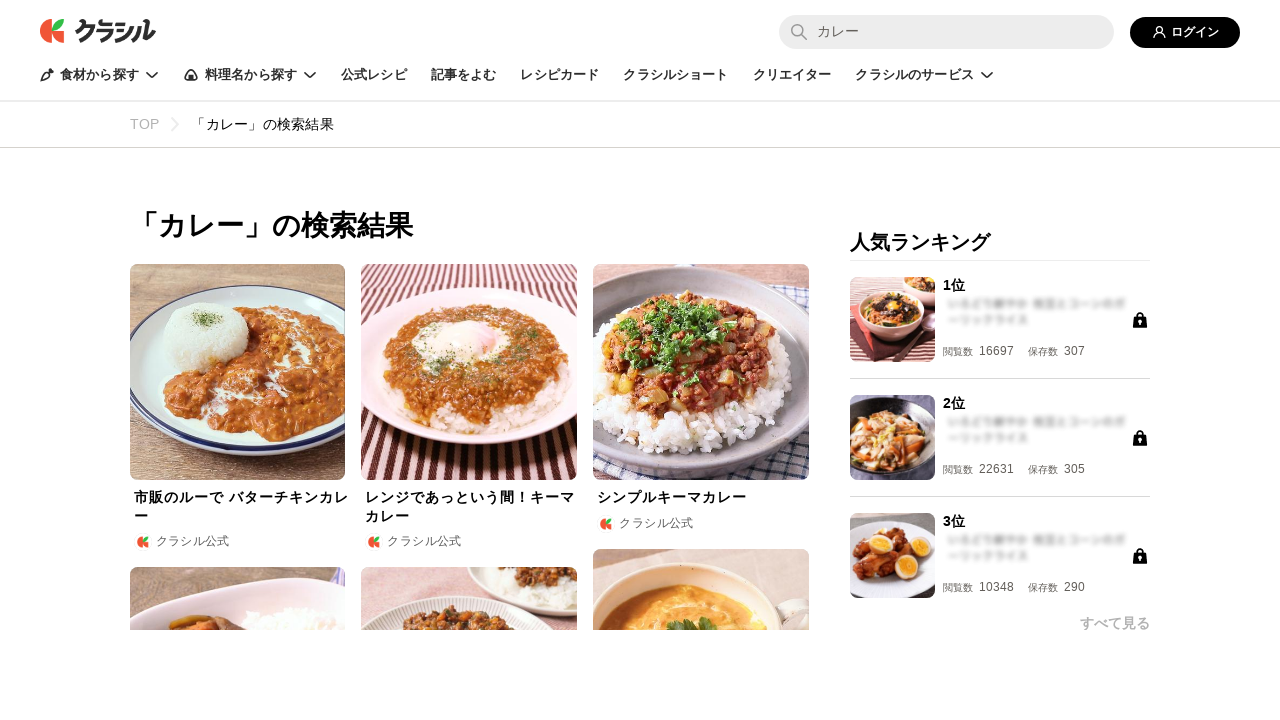

Clicked on the first recipe result at (237, 408) on .dly-video-item-root >> nth=0
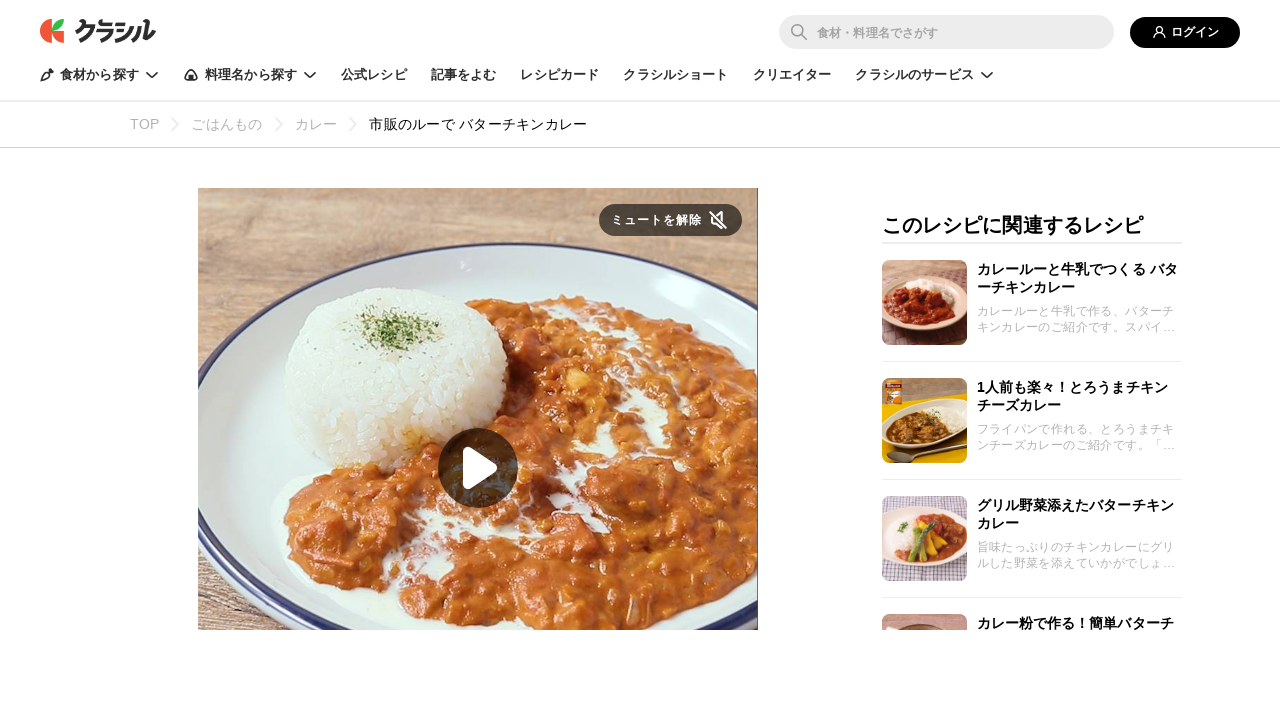

Recipe detail page loaded with ingredients list
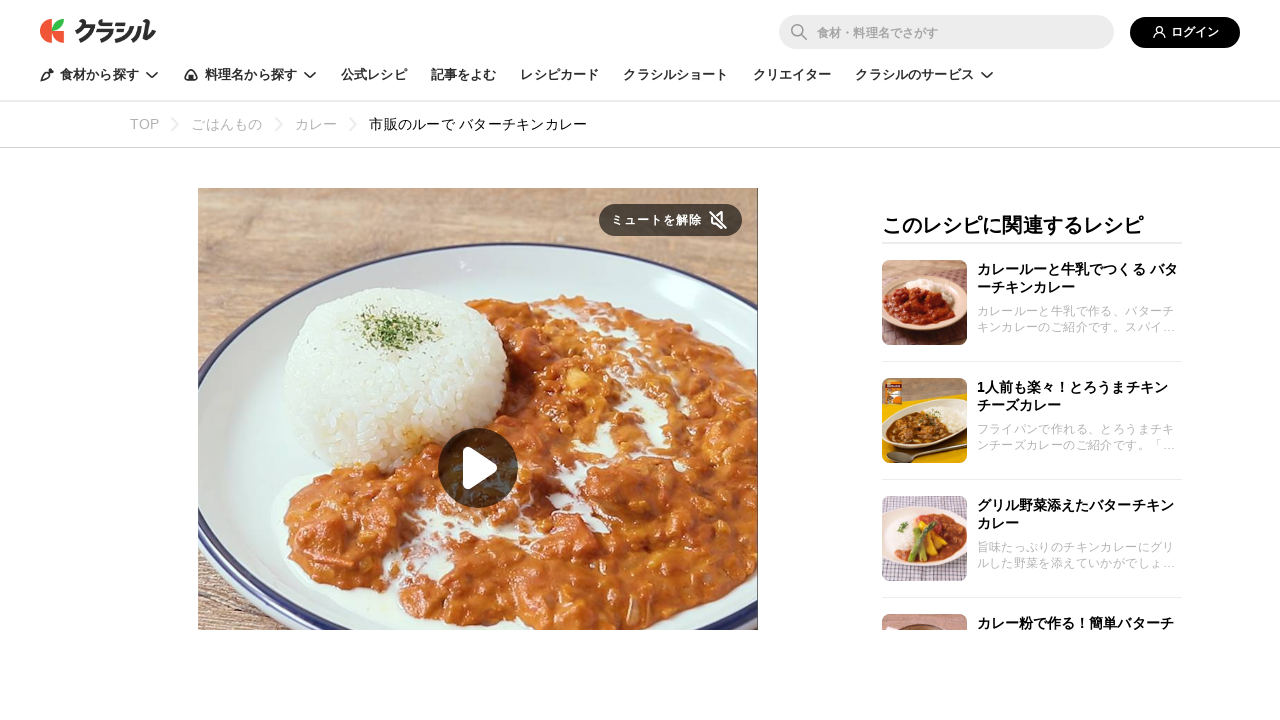

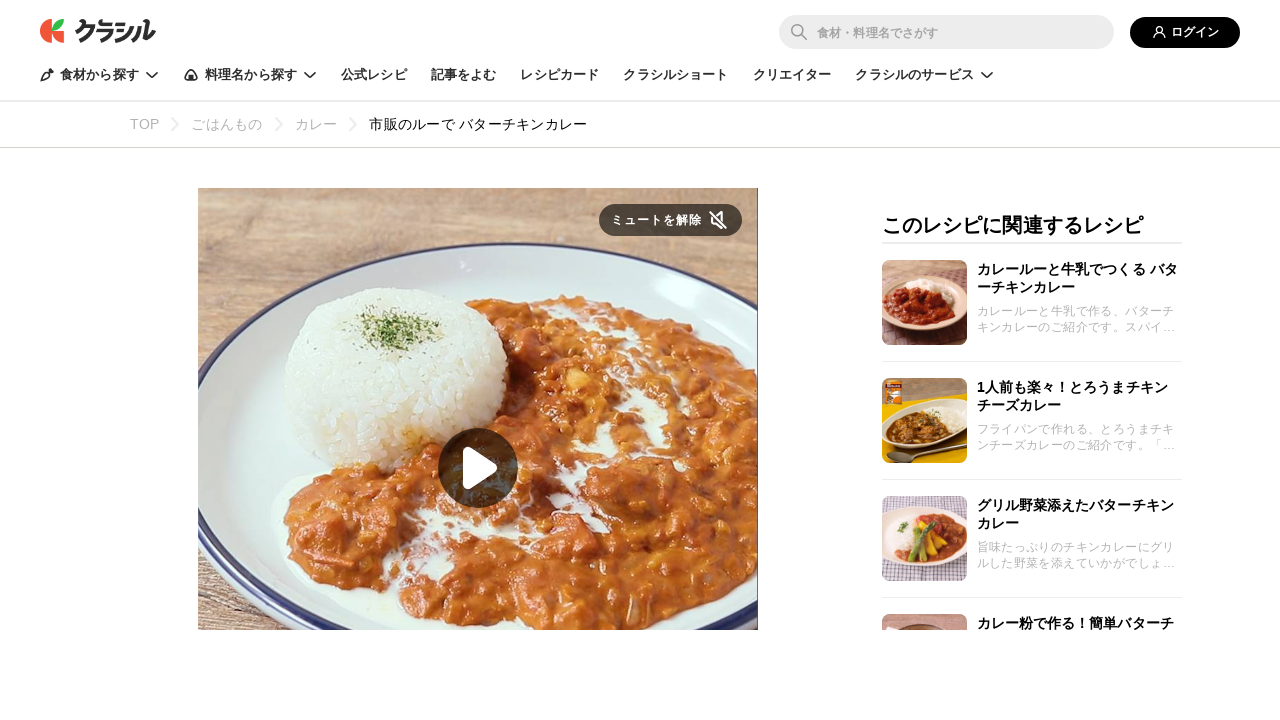